Tests alert handling by clicking a button that triggers a simple alert and accepting it

Starting URL: https://demoqa.com/alerts

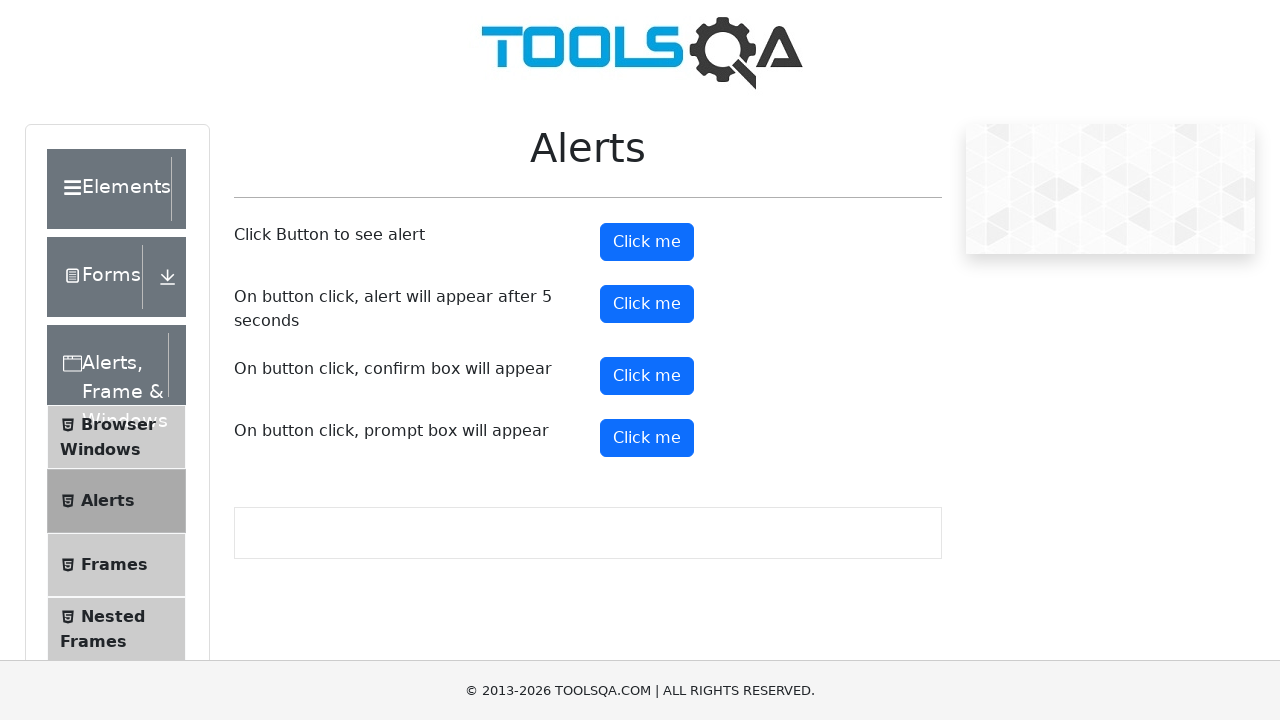

Clicked alert button to trigger simple alert at (647, 242) on #alertButton
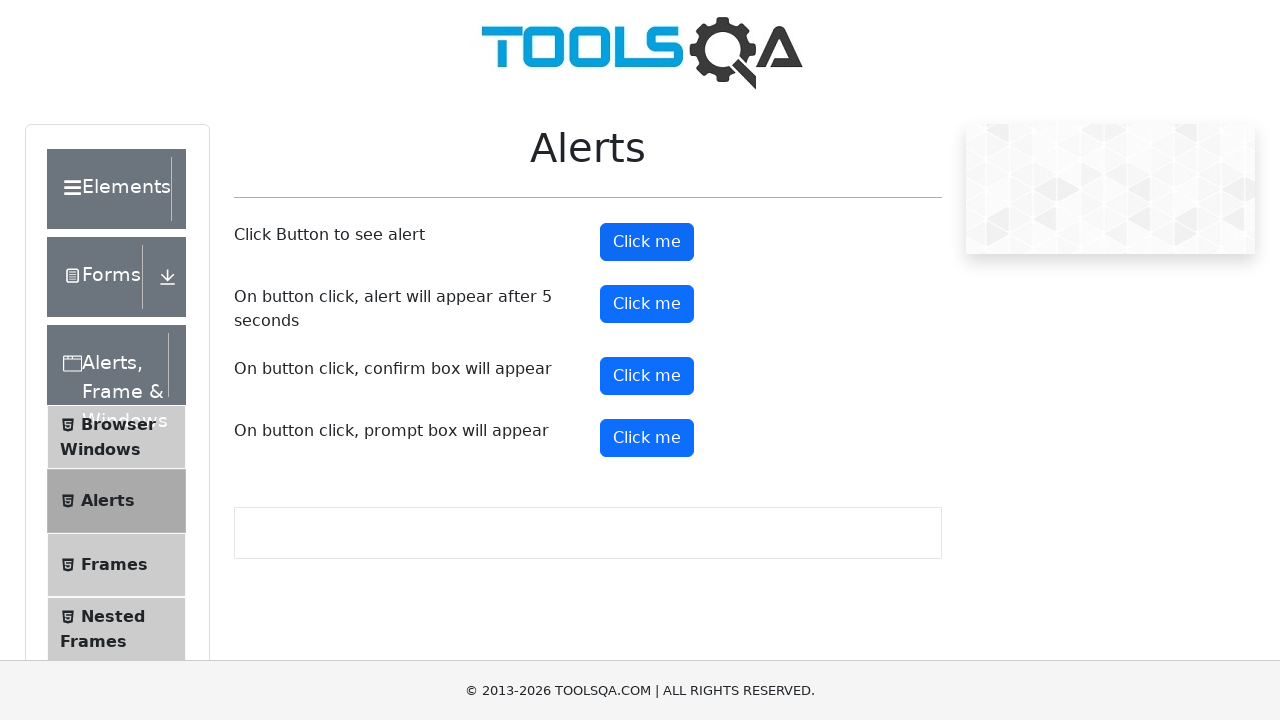

Set up dialog handler to accept alert
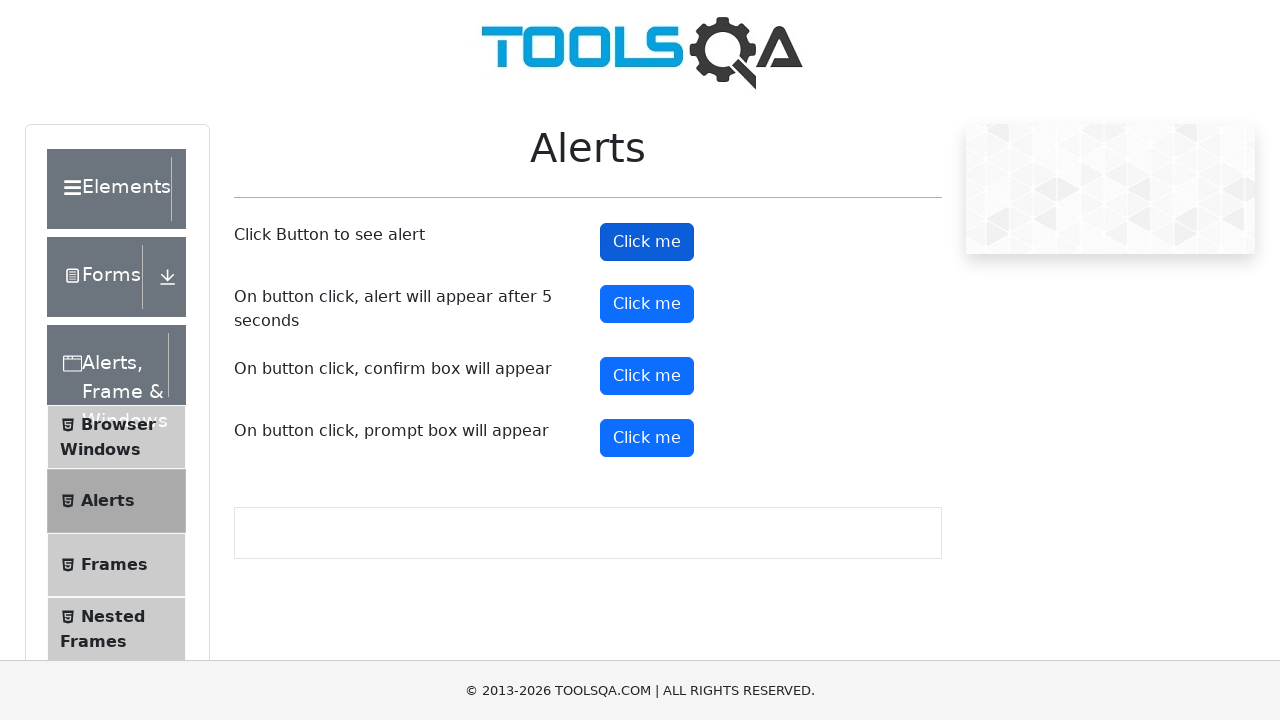

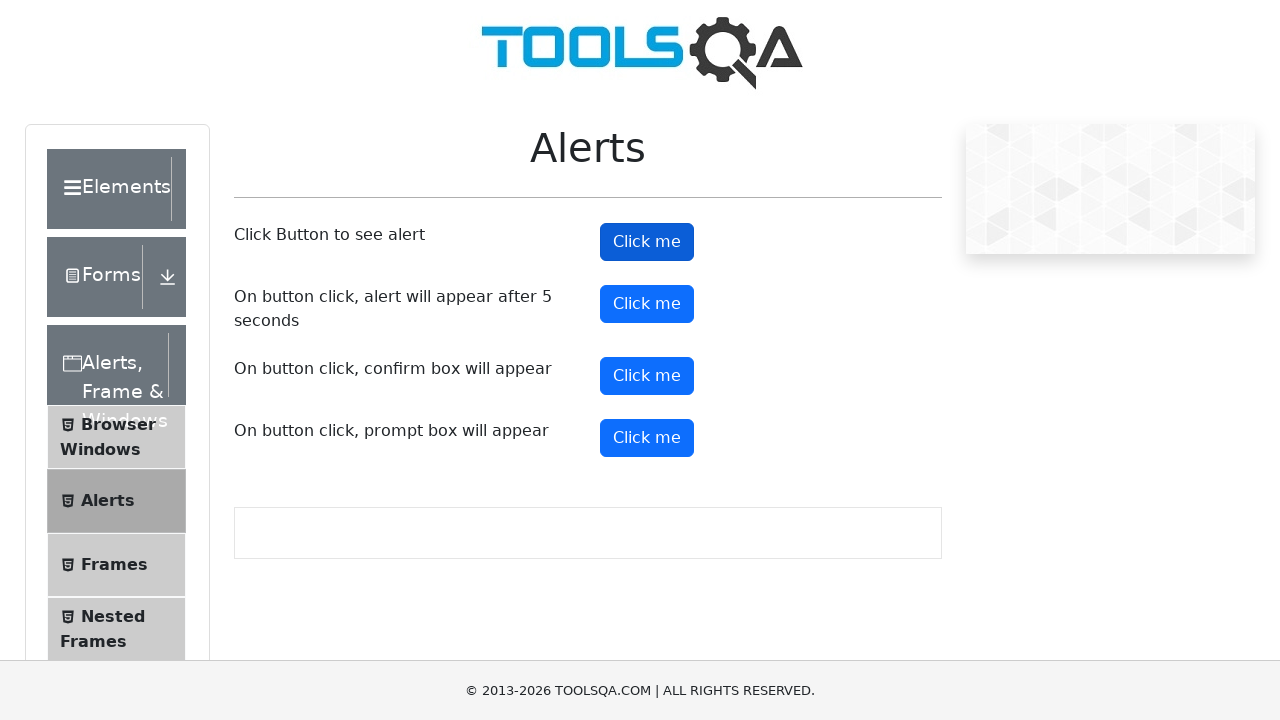